Tests JavaScript alert handling by triggering and interacting with different types of alerts (simple alert, confirmation dialog, and prompt dialog)

Starting URL: https://the-internet.herokuapp.com/javascript_alerts

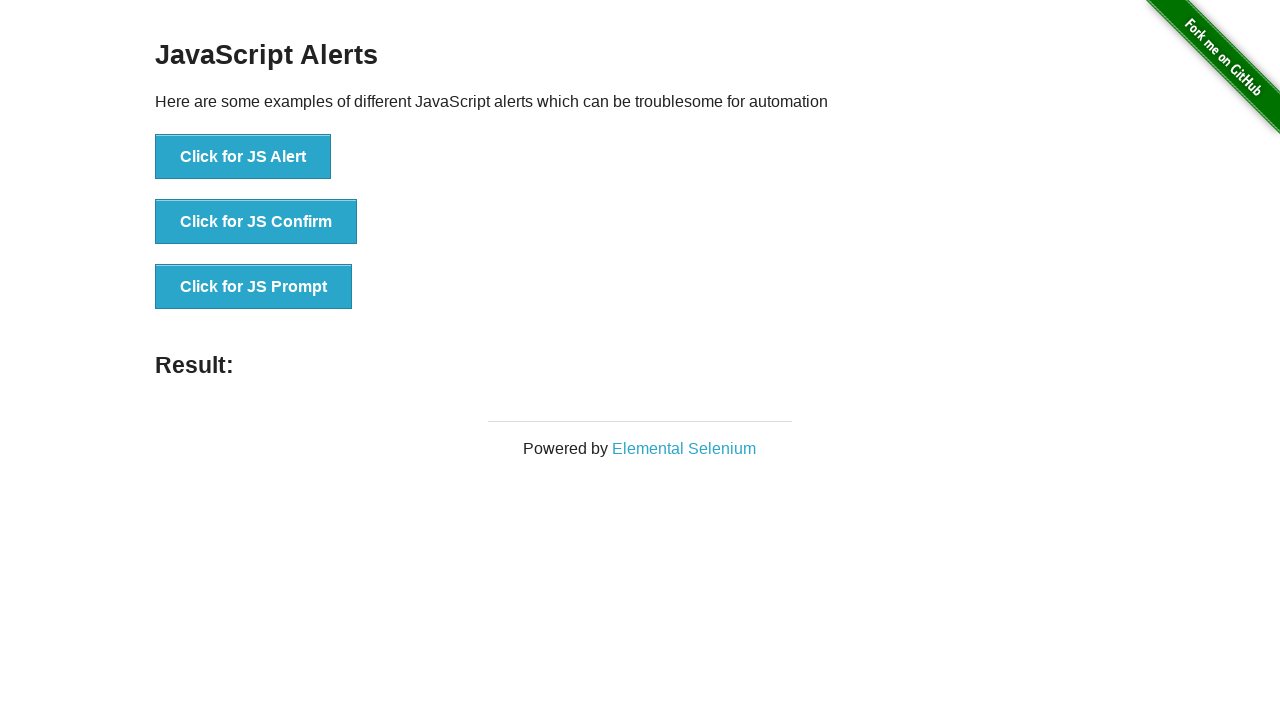

Clicked 'Click for JS Alert' button at (243, 157) on xpath=//button[text()='Click for JS Alert']
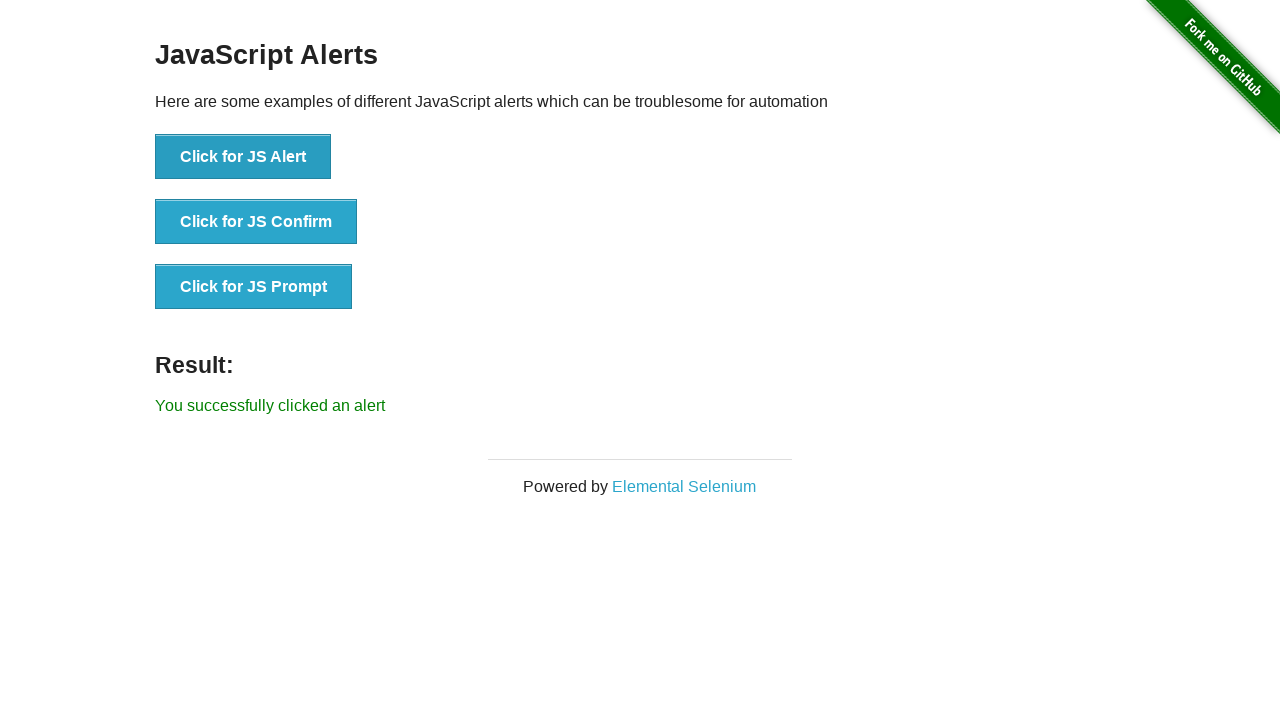

Set up dialog handler to accept simple alert
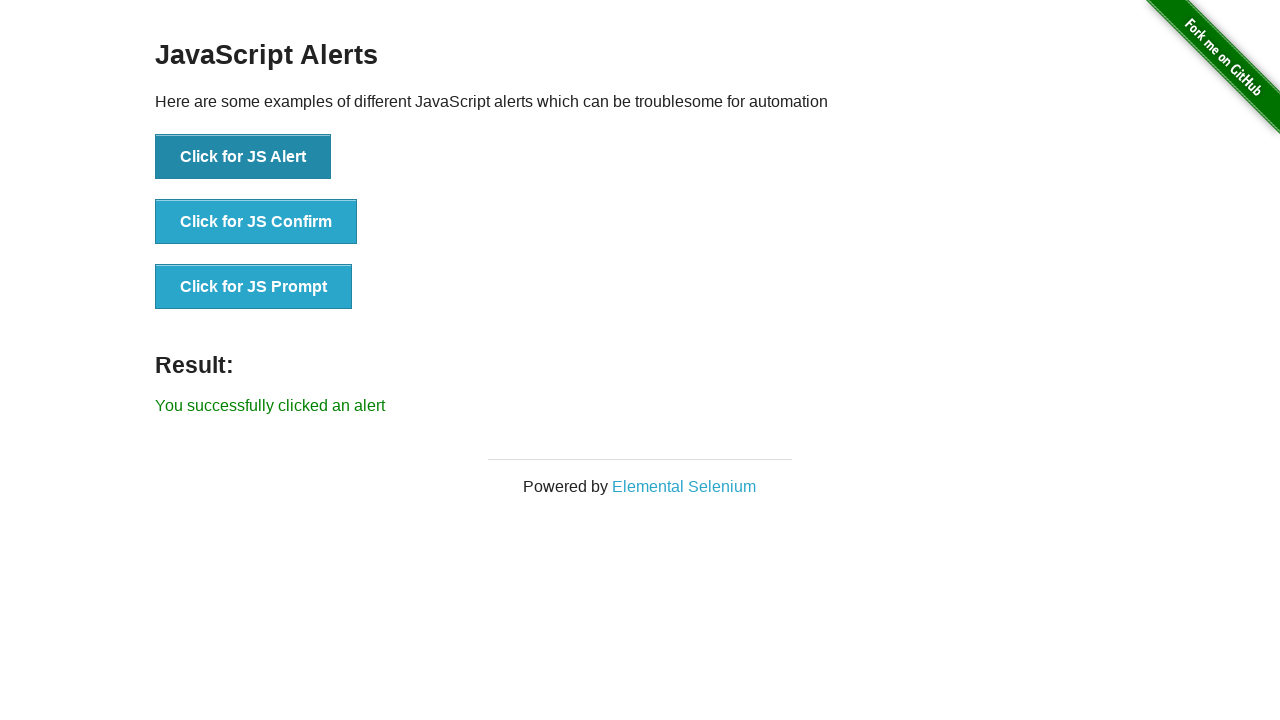

Clicked 'Click for JS Confirm' button at (256, 222) on xpath=//button[text()='Click for JS Confirm']
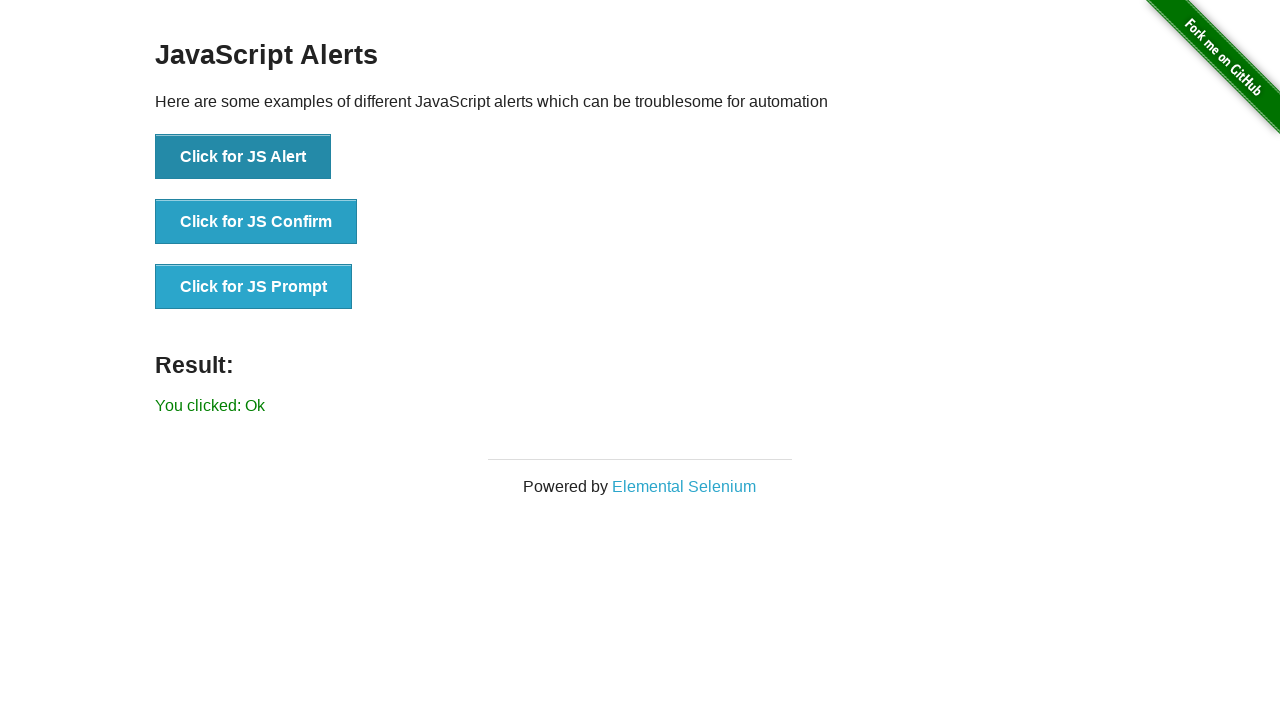

Set up dialog handler to dismiss confirmation dialog
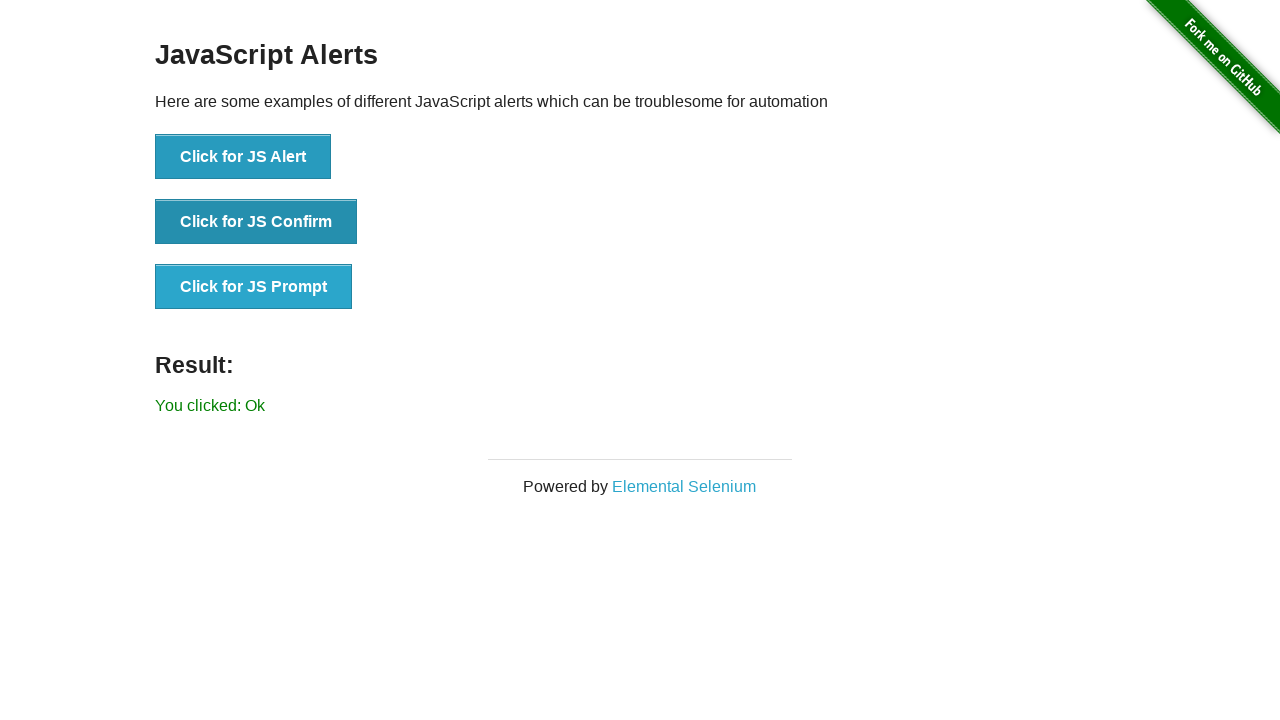

Set up dialog handler to accept prompt with 'Welcome' text
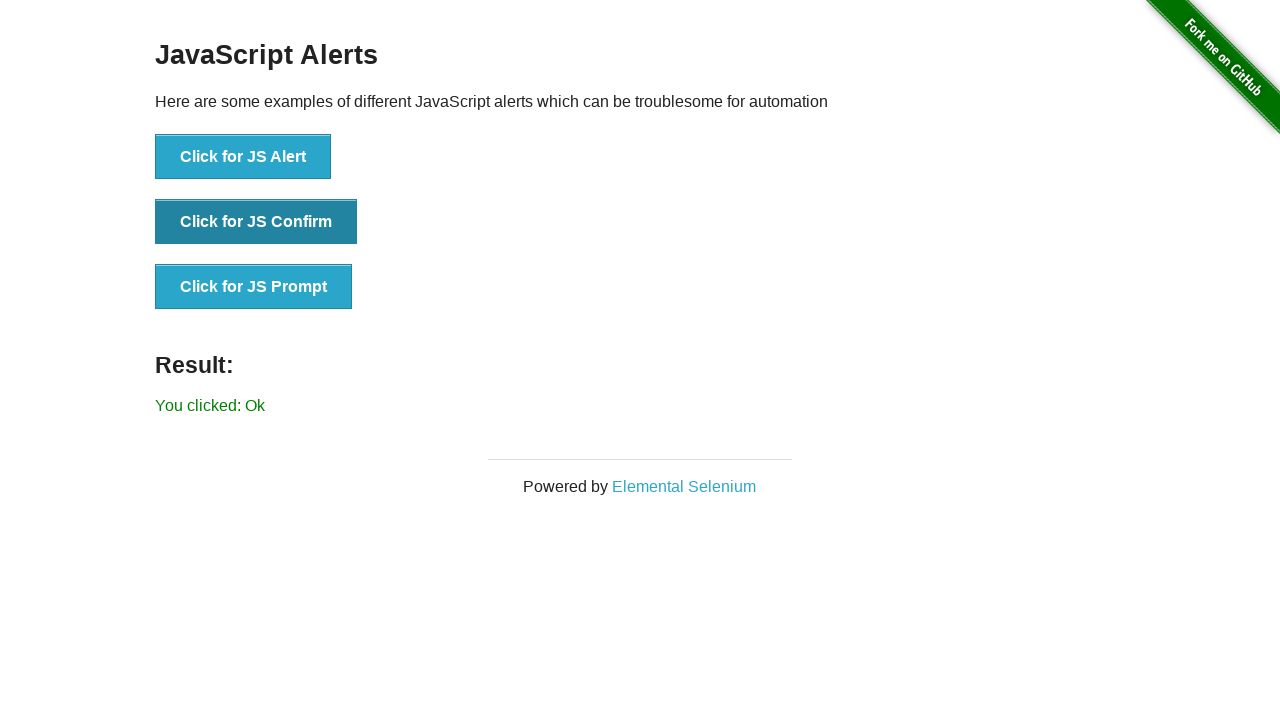

Clicked 'Click for JS Prompt' button to trigger prompt dialog at (254, 287) on xpath=//button[text()='Click for JS Prompt']
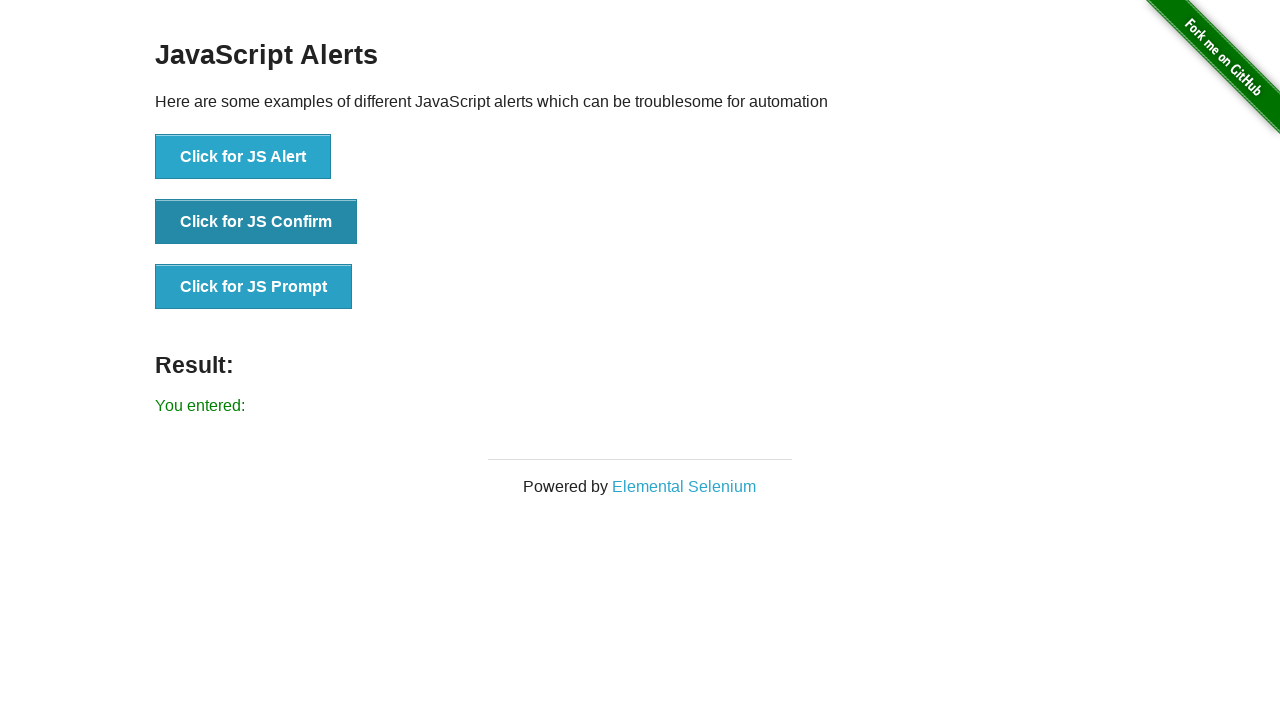

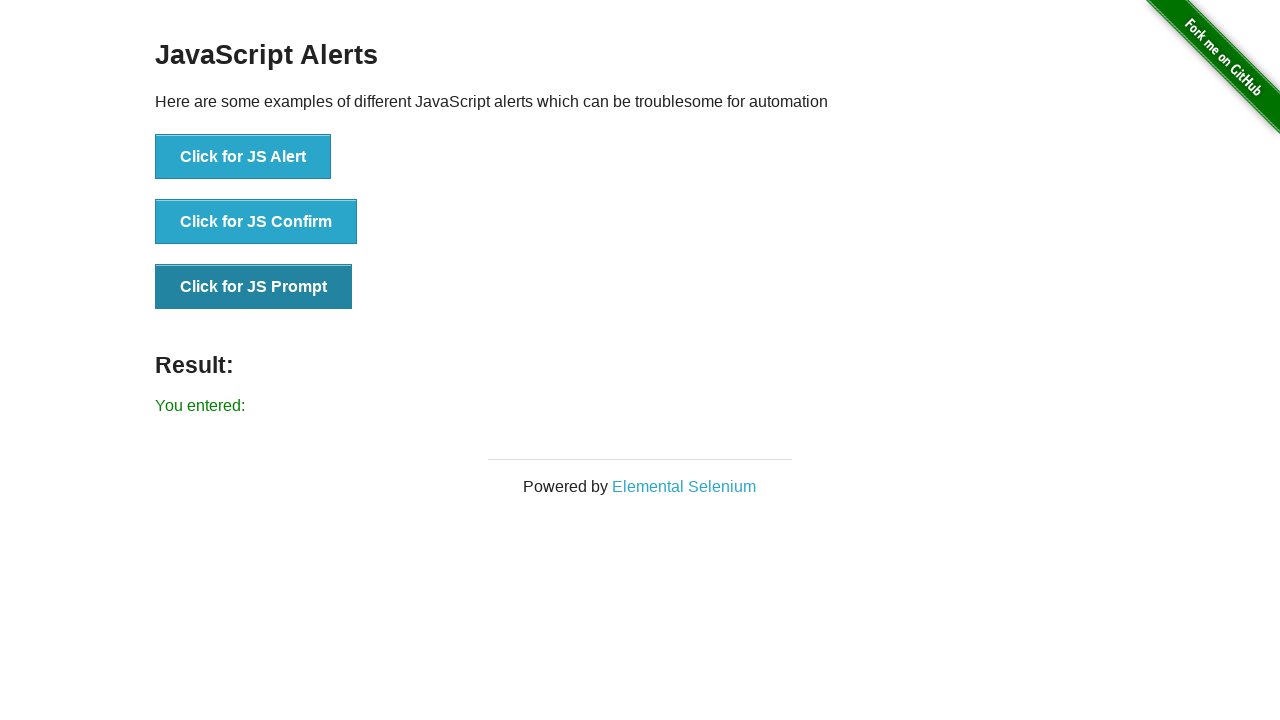